Tests date picker functionality by clicking on the date field and verifying the calendar displays correctly

Starting URL: https://www.selenium.dev/selenium/web/web-form.html

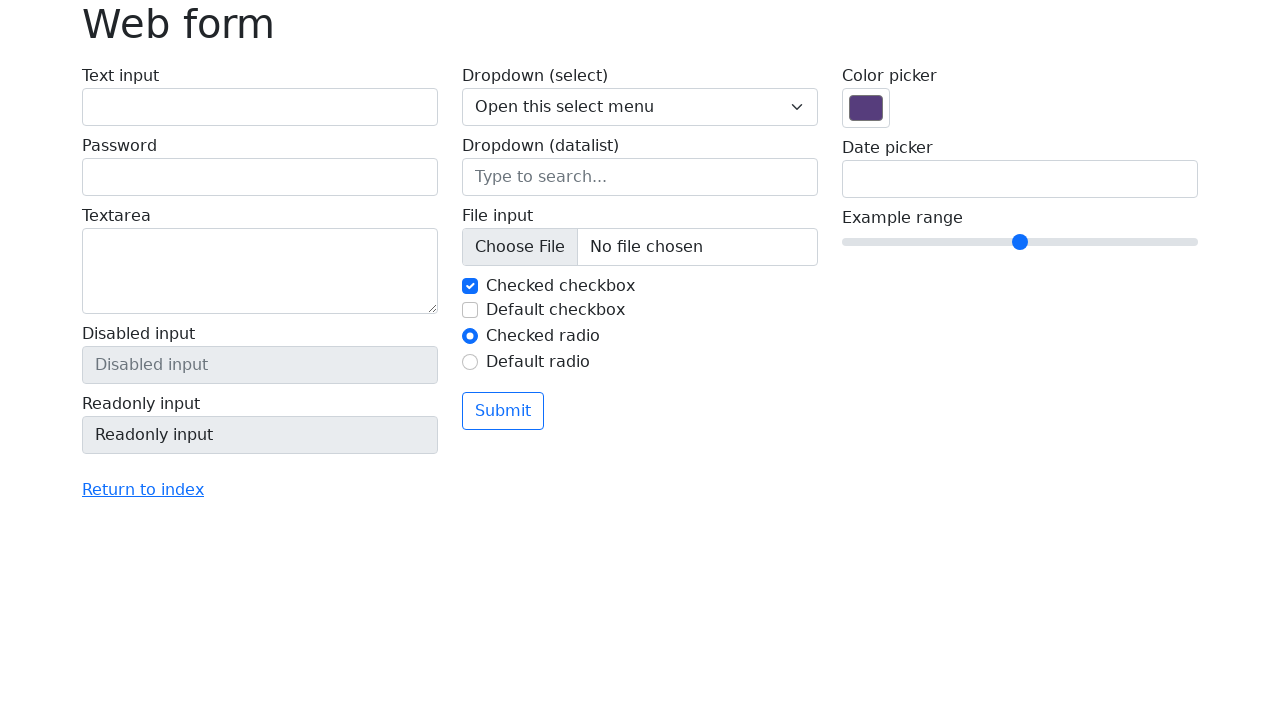

Clicked on date picker input field at (1020, 179) on input[name='my-date']
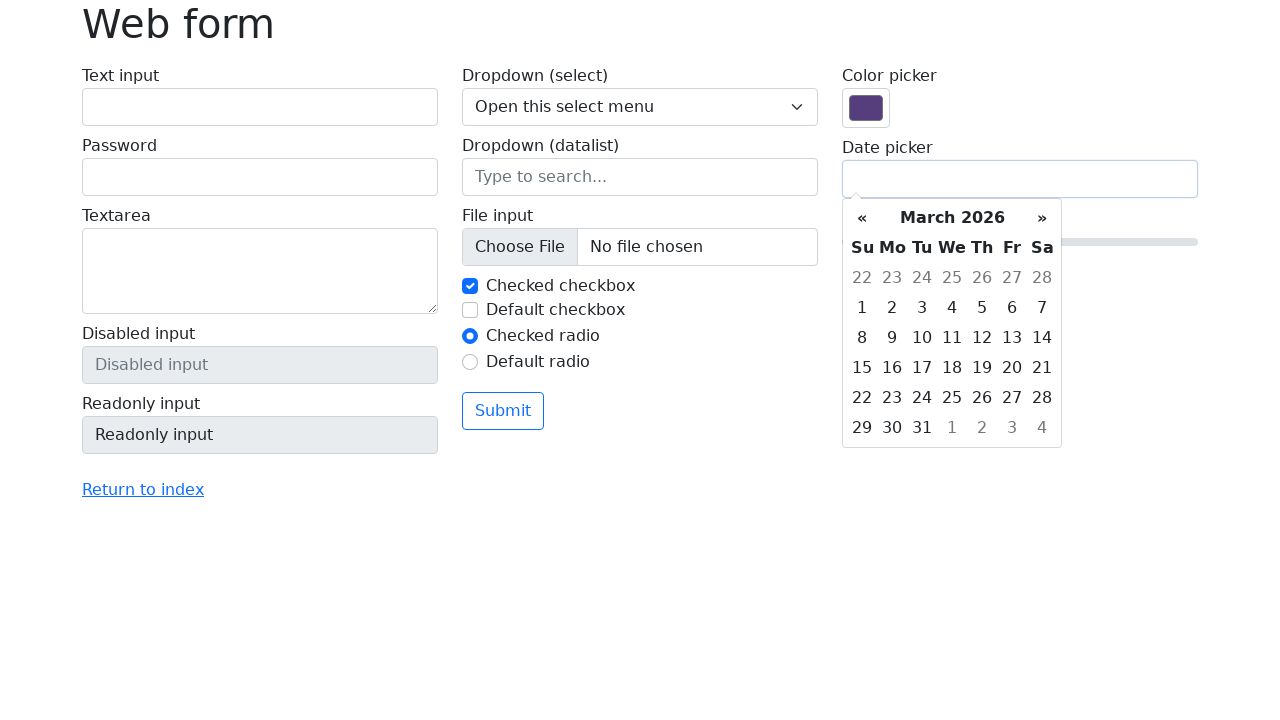

Calendar appeared and week day header verified
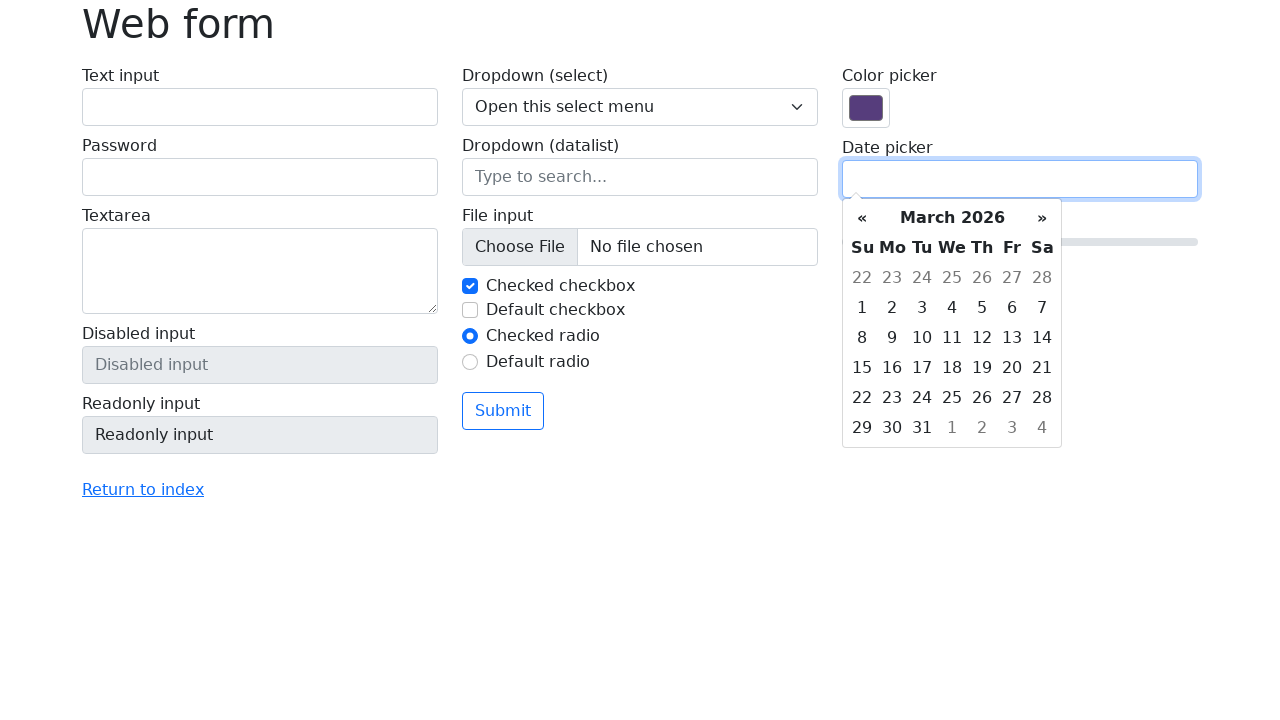

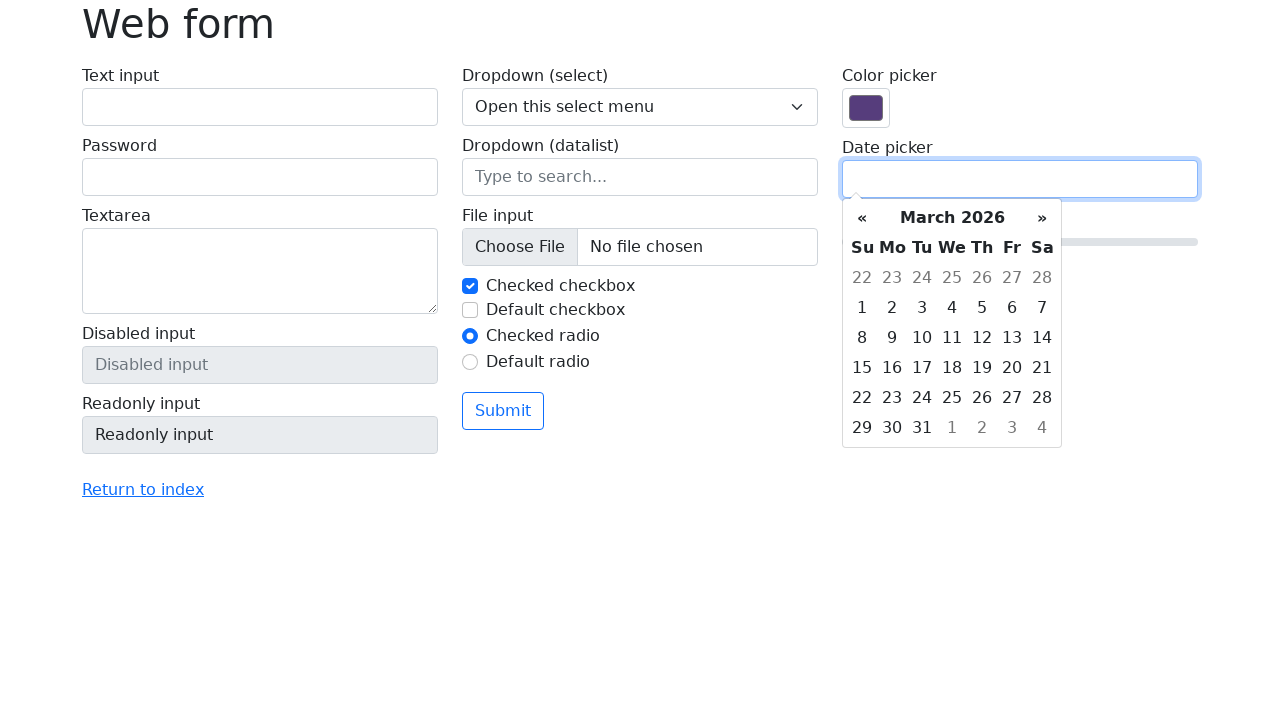